Navigates to Python documentation and clicks on the Tutorial link to access the Python tutorial section

Starting URL: https://docs.python.org/

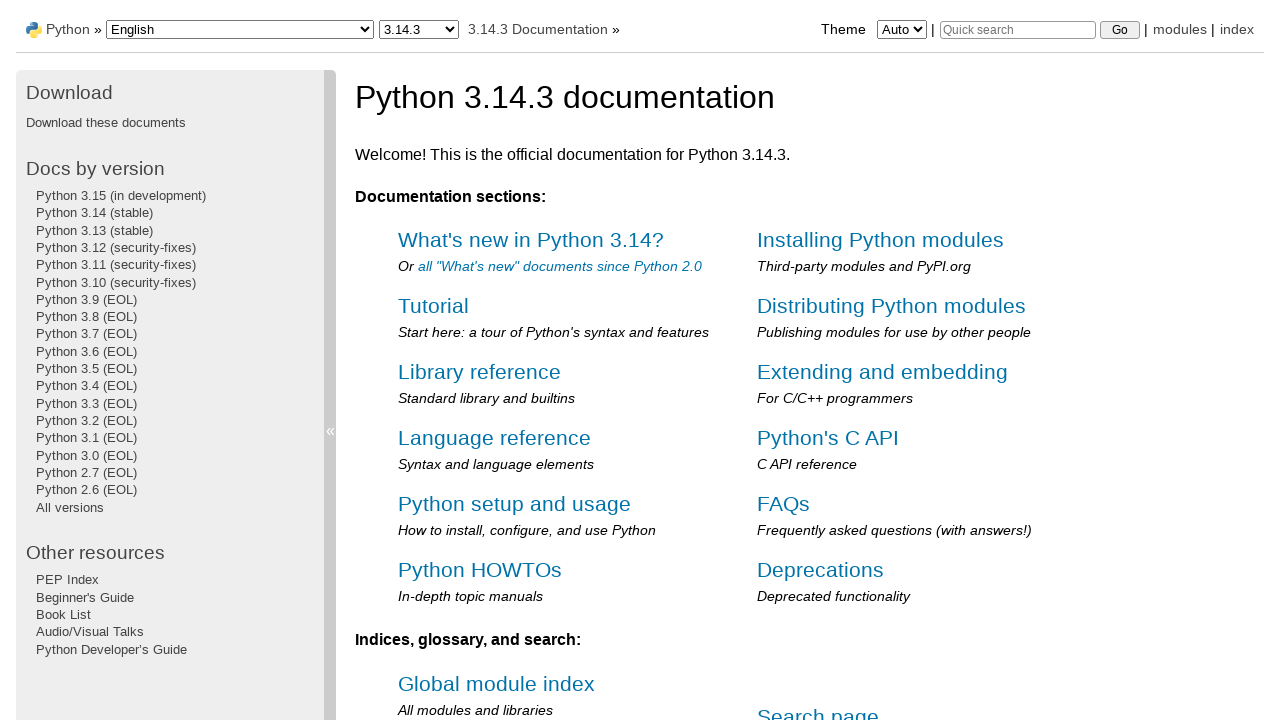

Navigated to Python documentation homepage
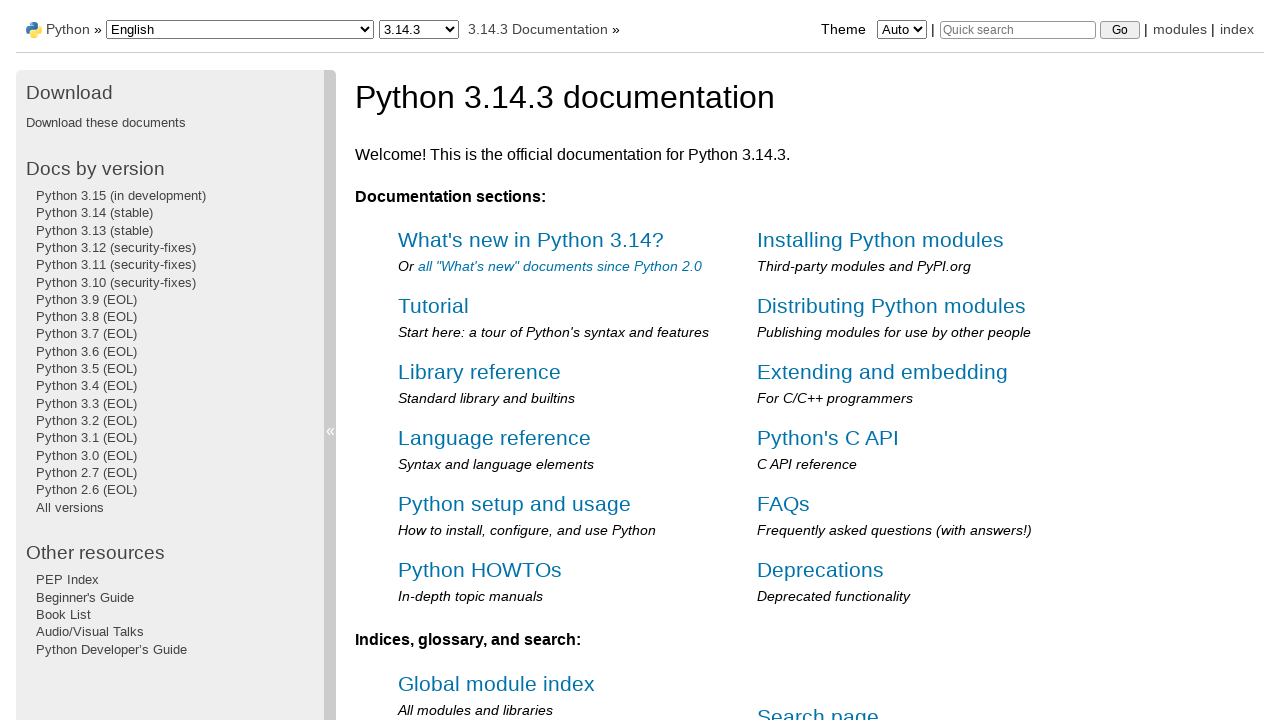

Clicked on the Tutorial link at (434, 306) on a:text('Tutorial')
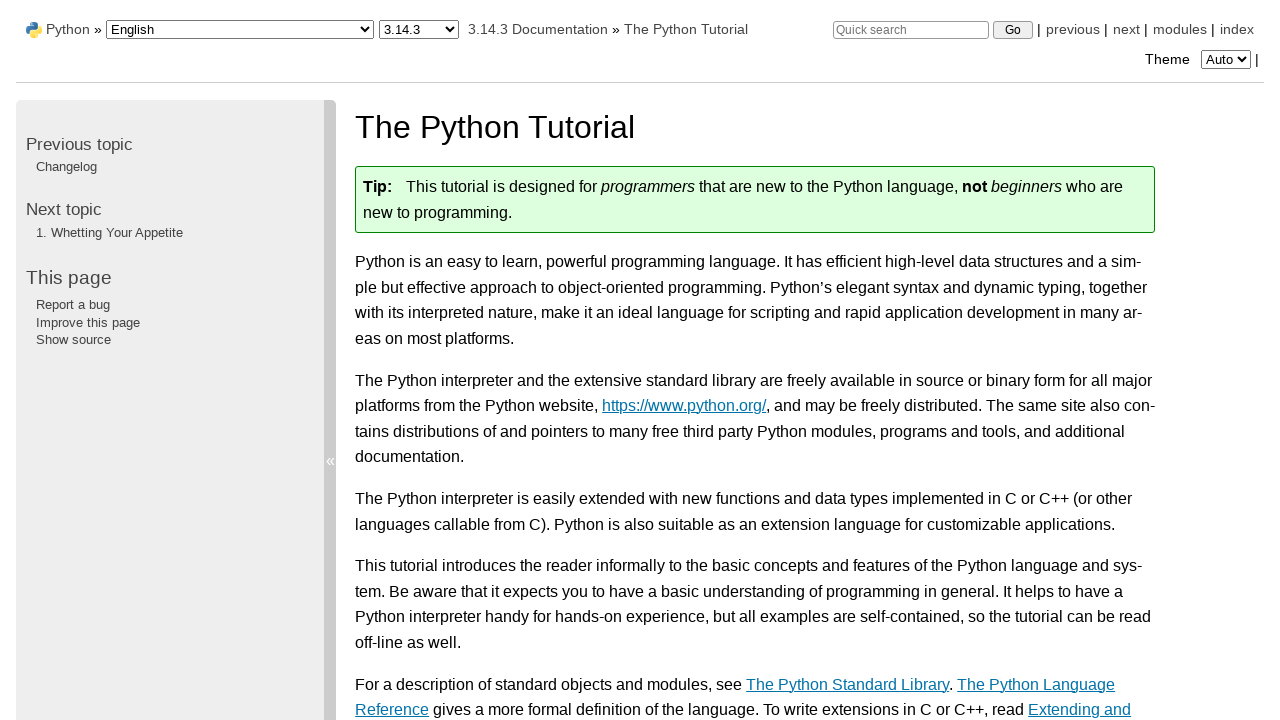

Python tutorial page loaded successfully
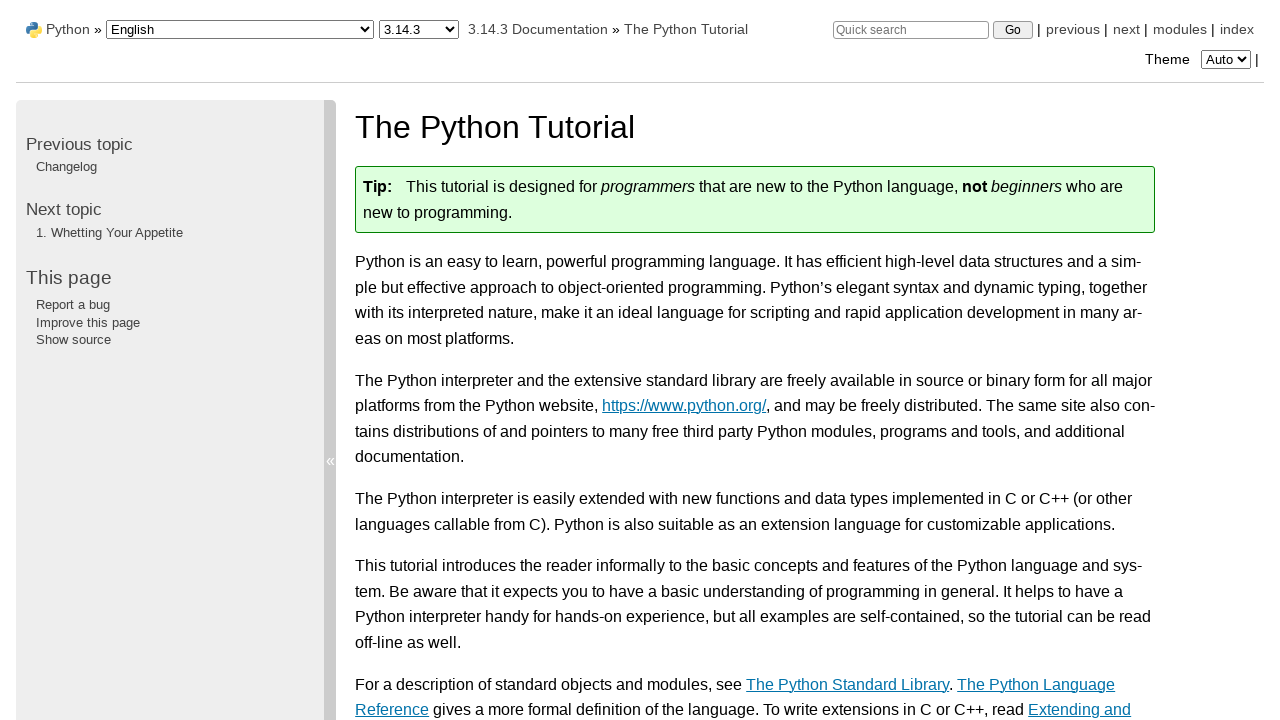

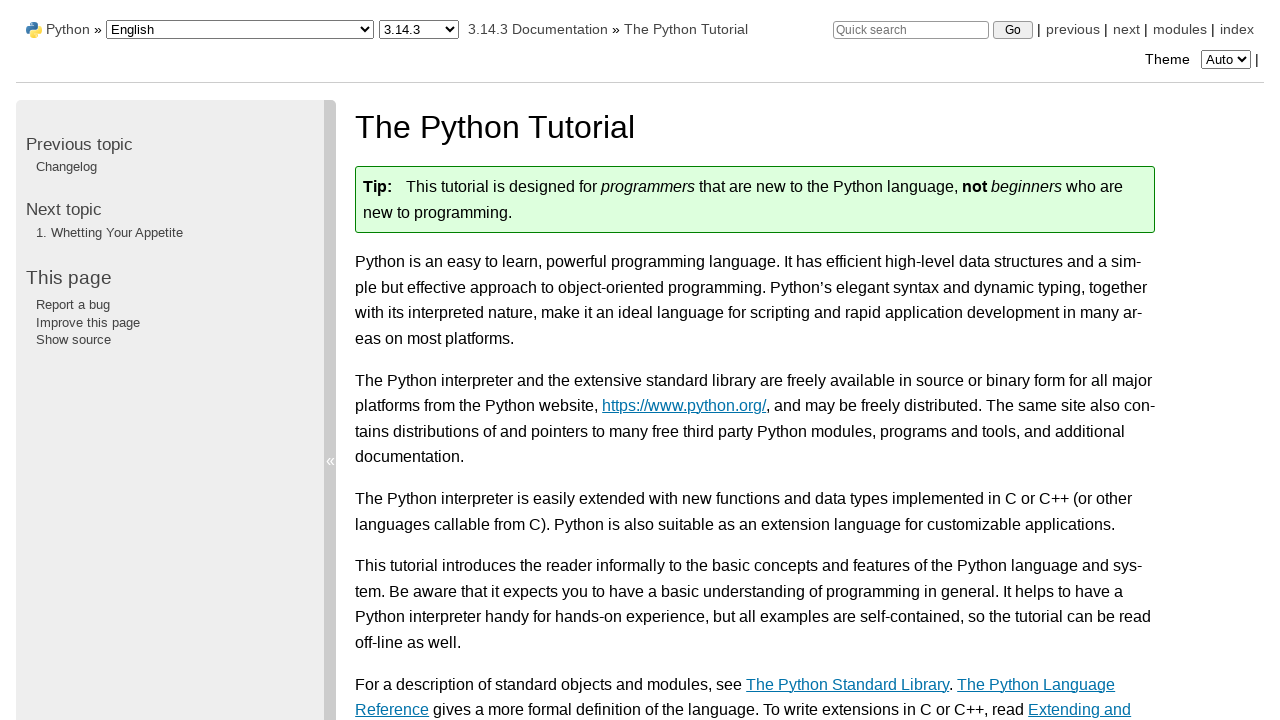